Tests music recognition button state consistency by clicking through record, pause, and stop buttons and verifying their enabled/disabled states at each step.

Starting URL: https://ldevr3t2.github.io

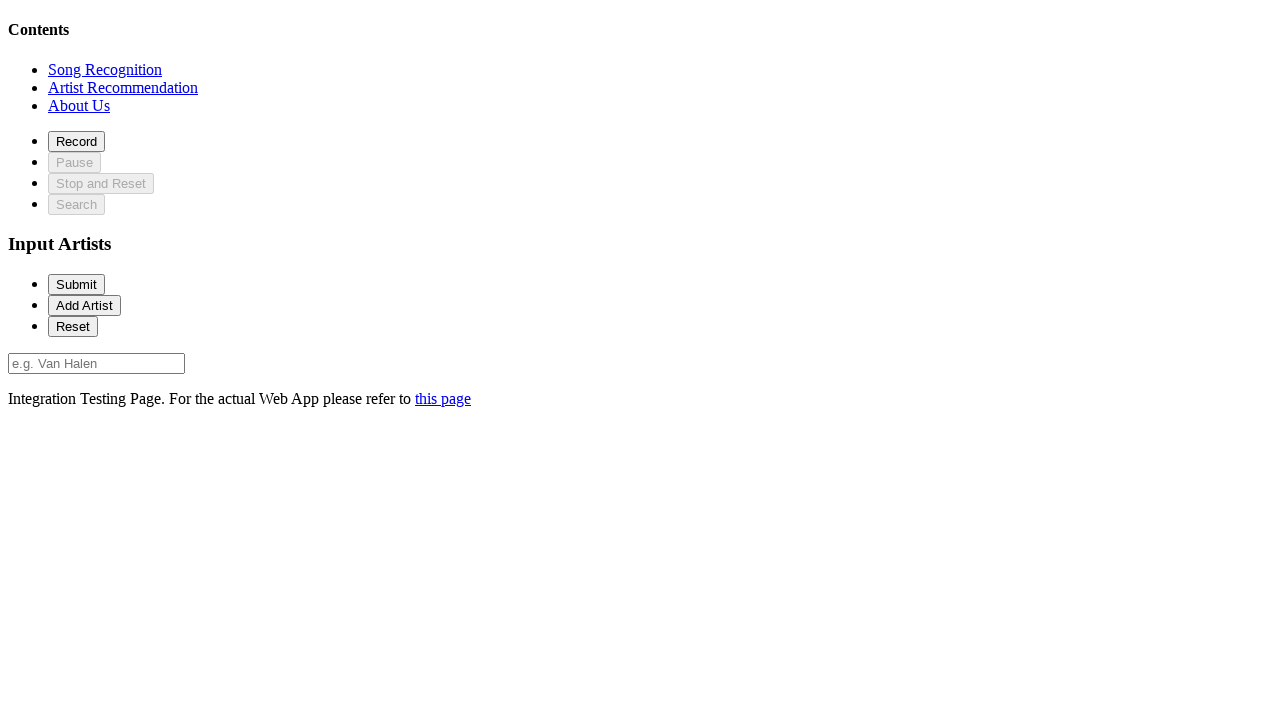

Clicked on recognition section to navigate there at (105, 69) on xpath=//*[@id='recognitionSection']
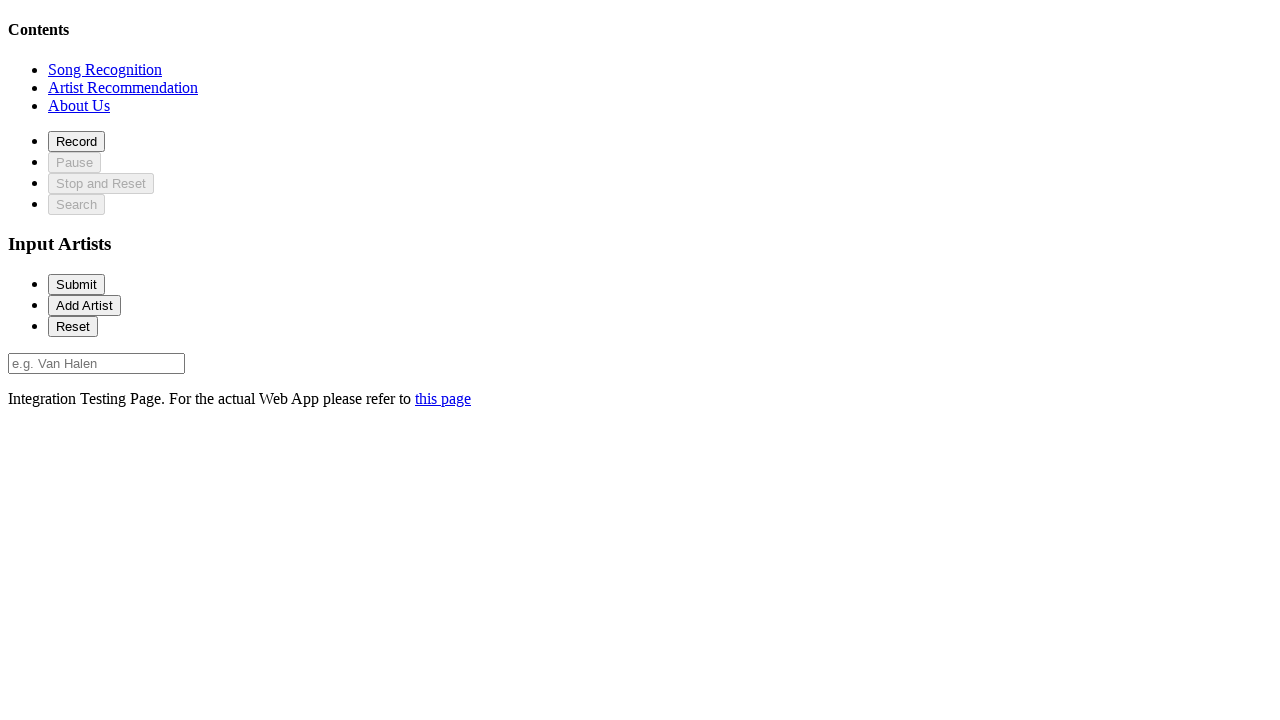

Record button element loaded and visible
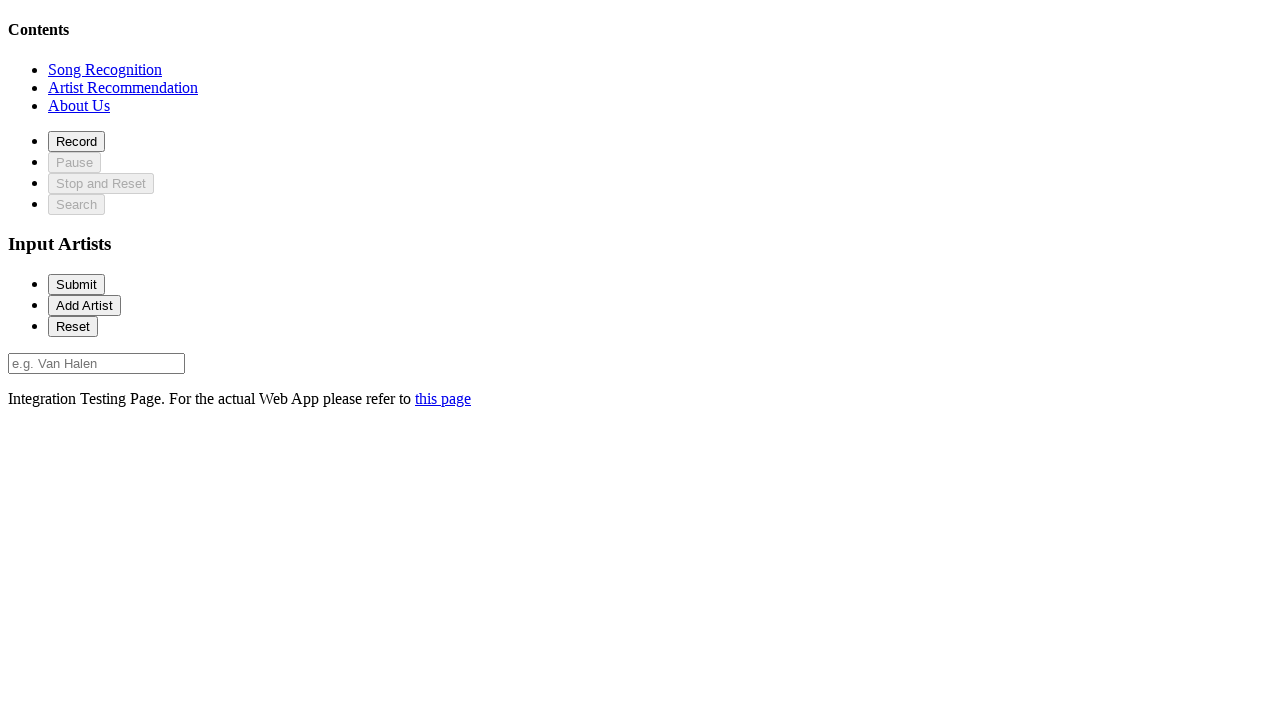

Located record button element
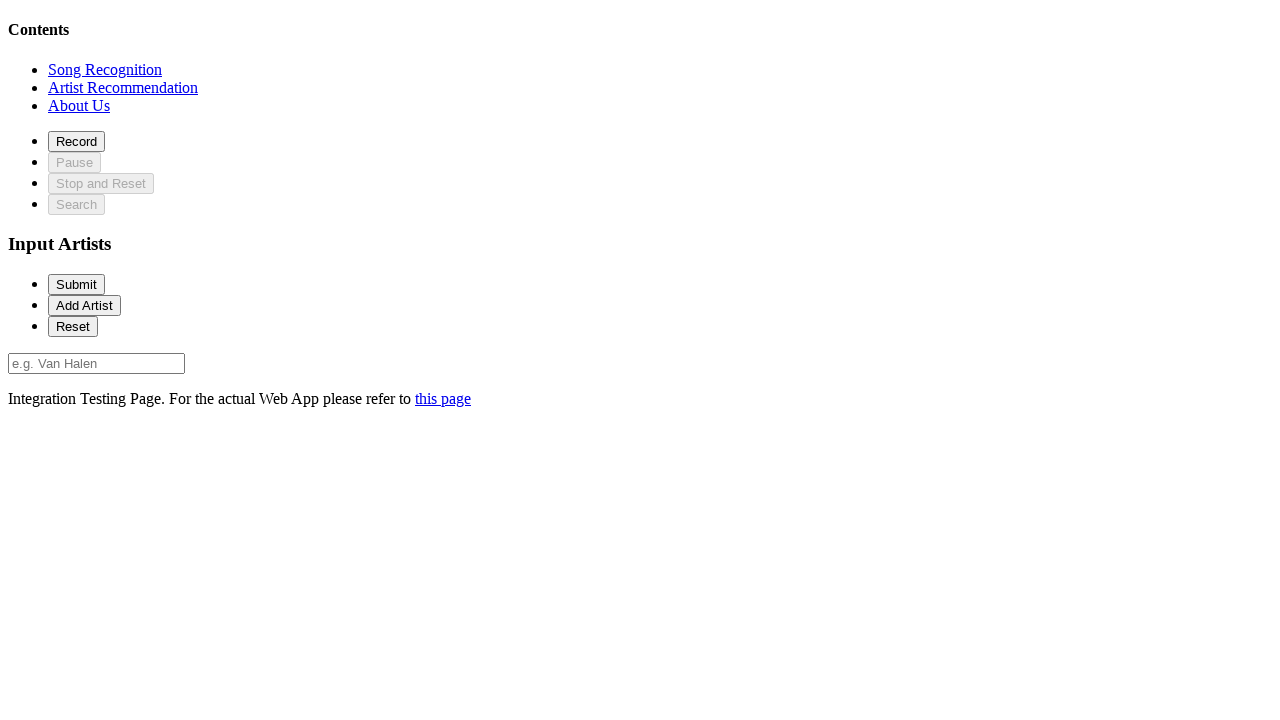

Located pause button element
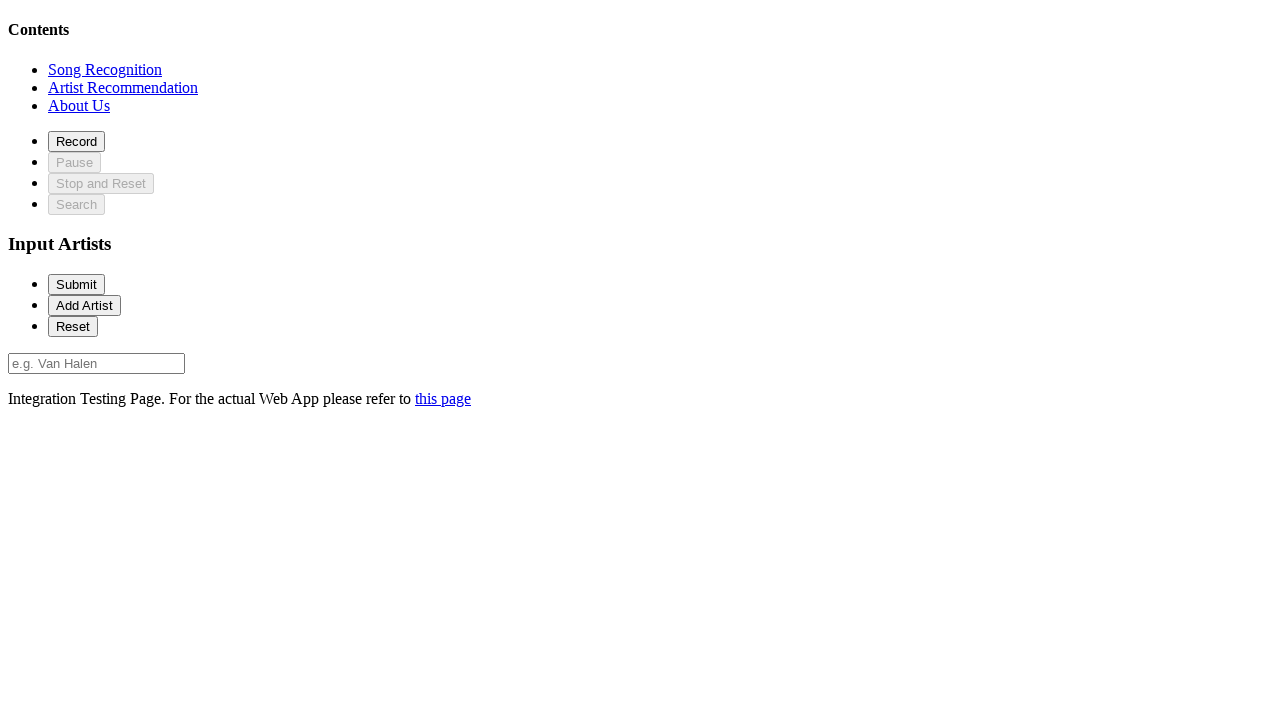

Located stop button element
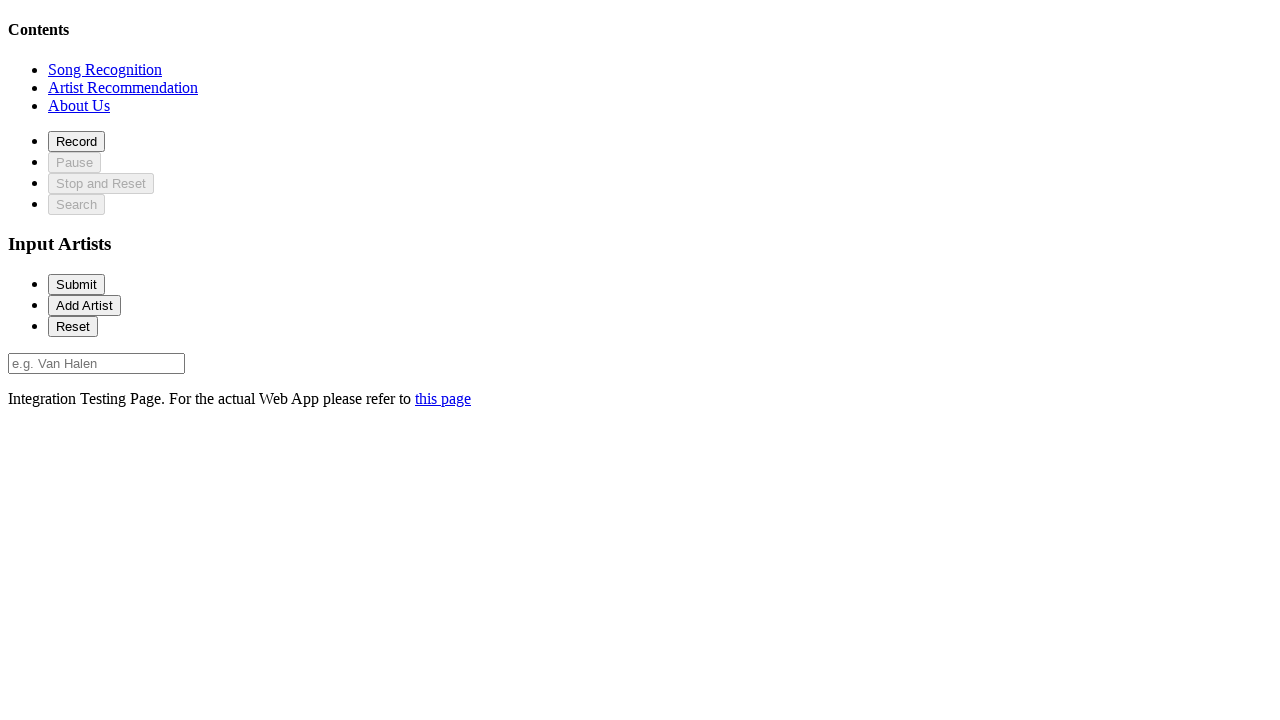

Located search button element
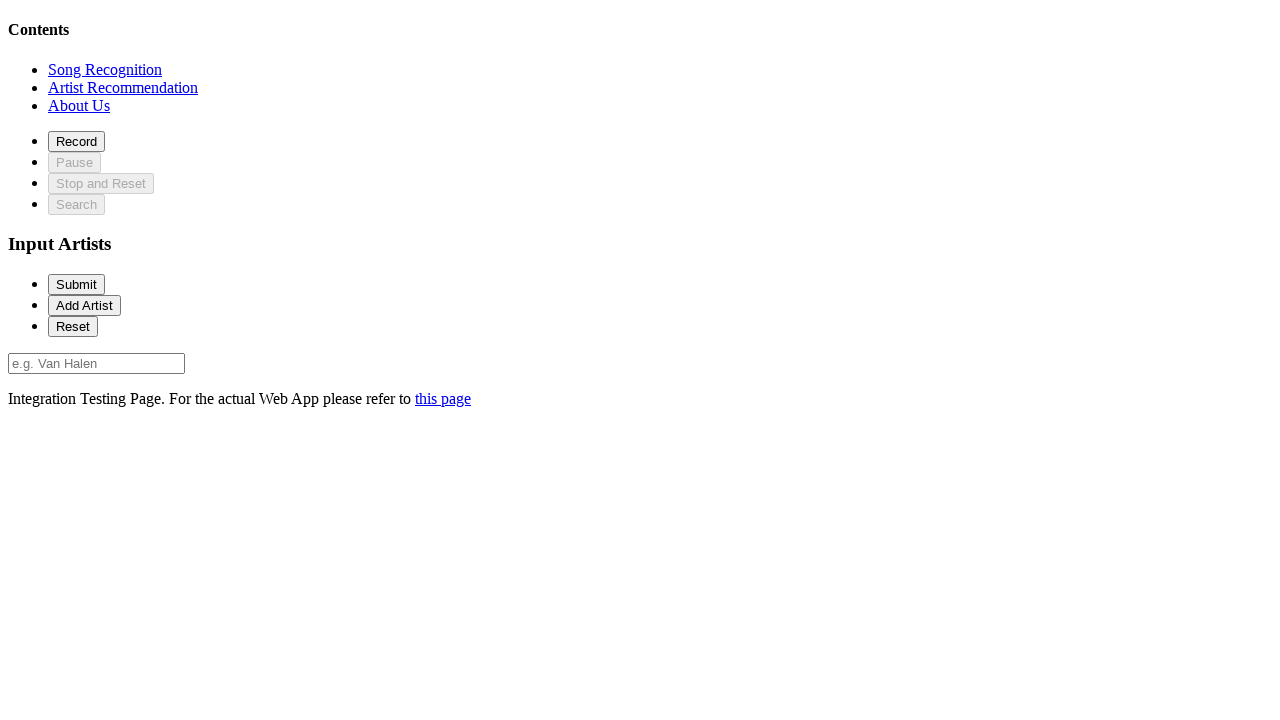

Clicked record button to start recording at (76, 141) on #record
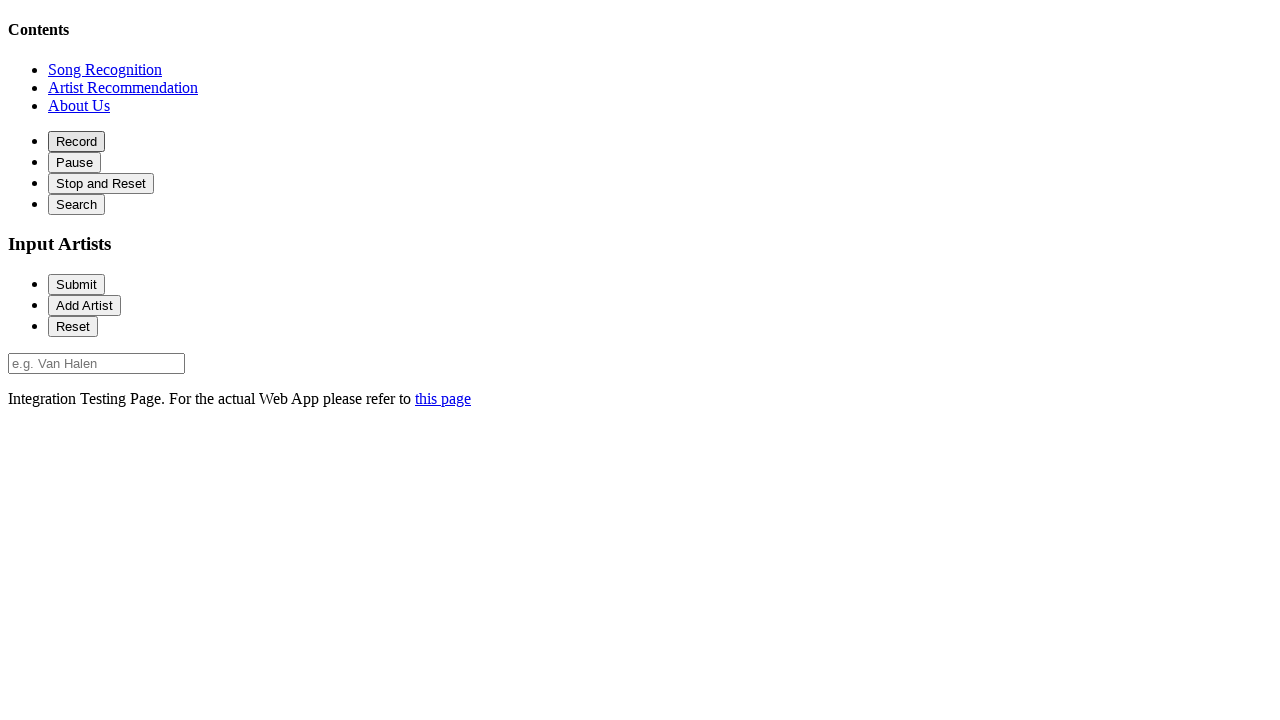

Clicked pause button to pause recording at (74, 162) on #pause
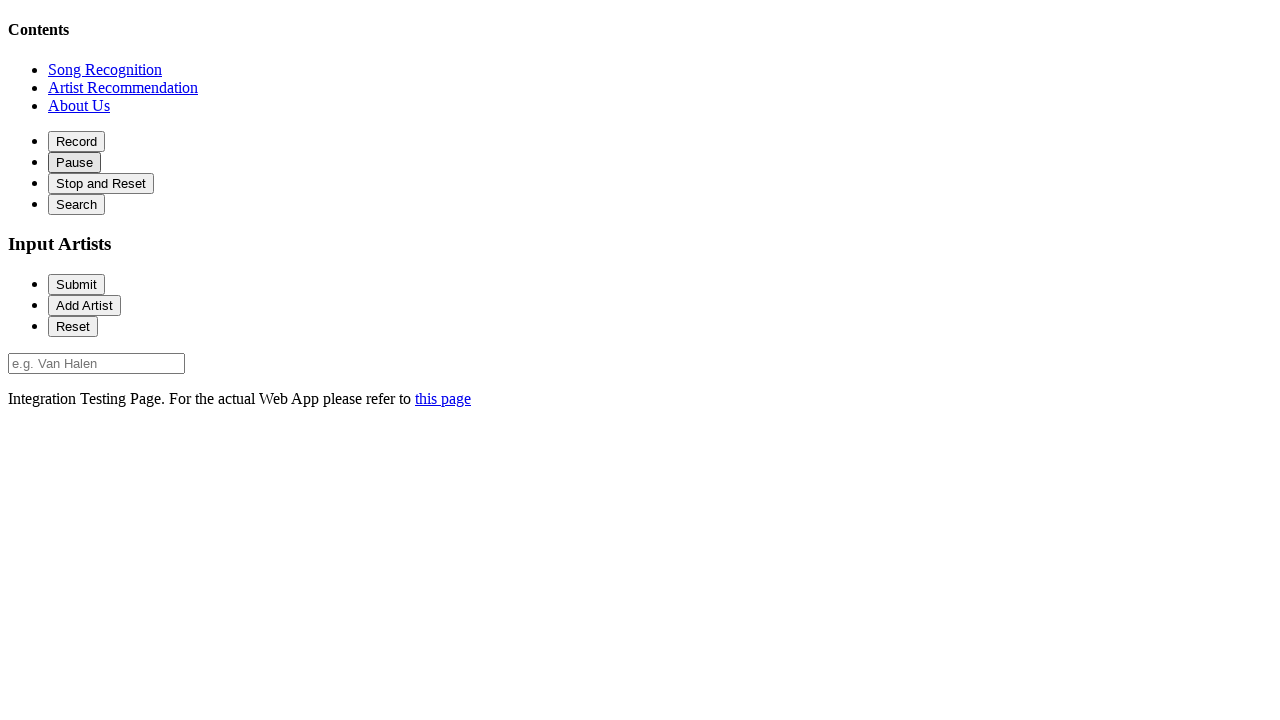

Clicked pause button again to stop and reset recording at (74, 162) on #pause
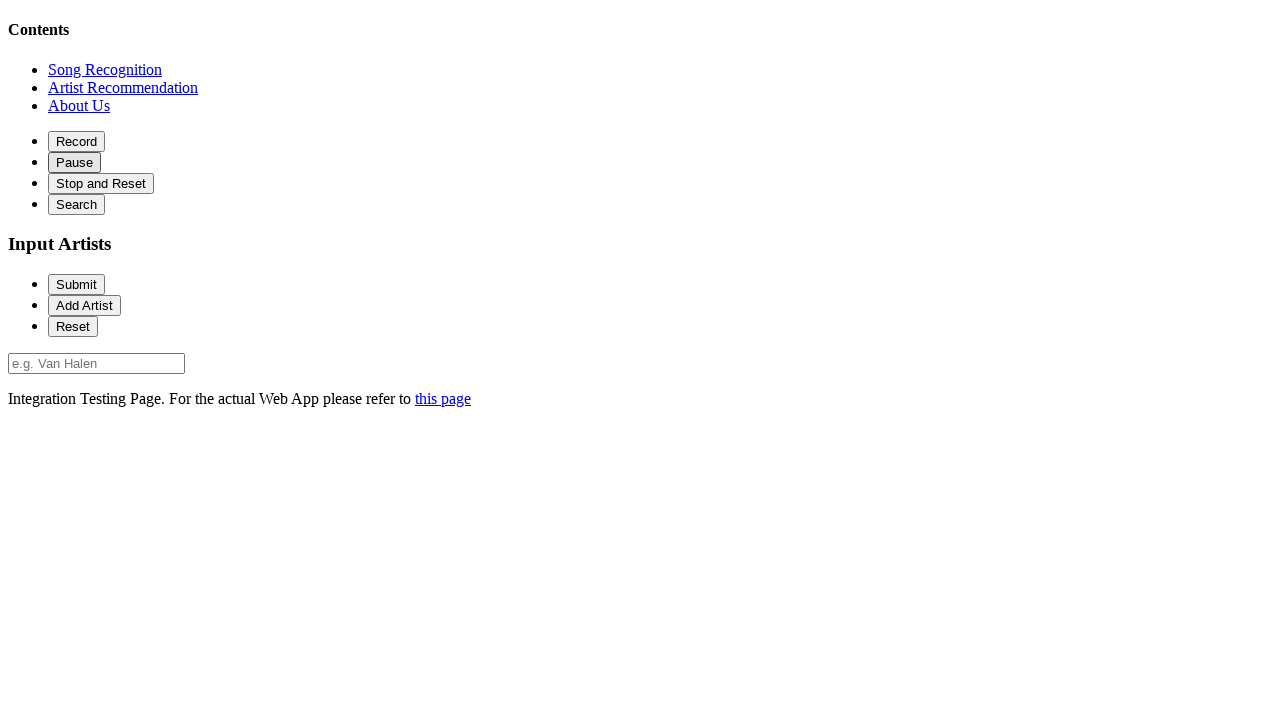

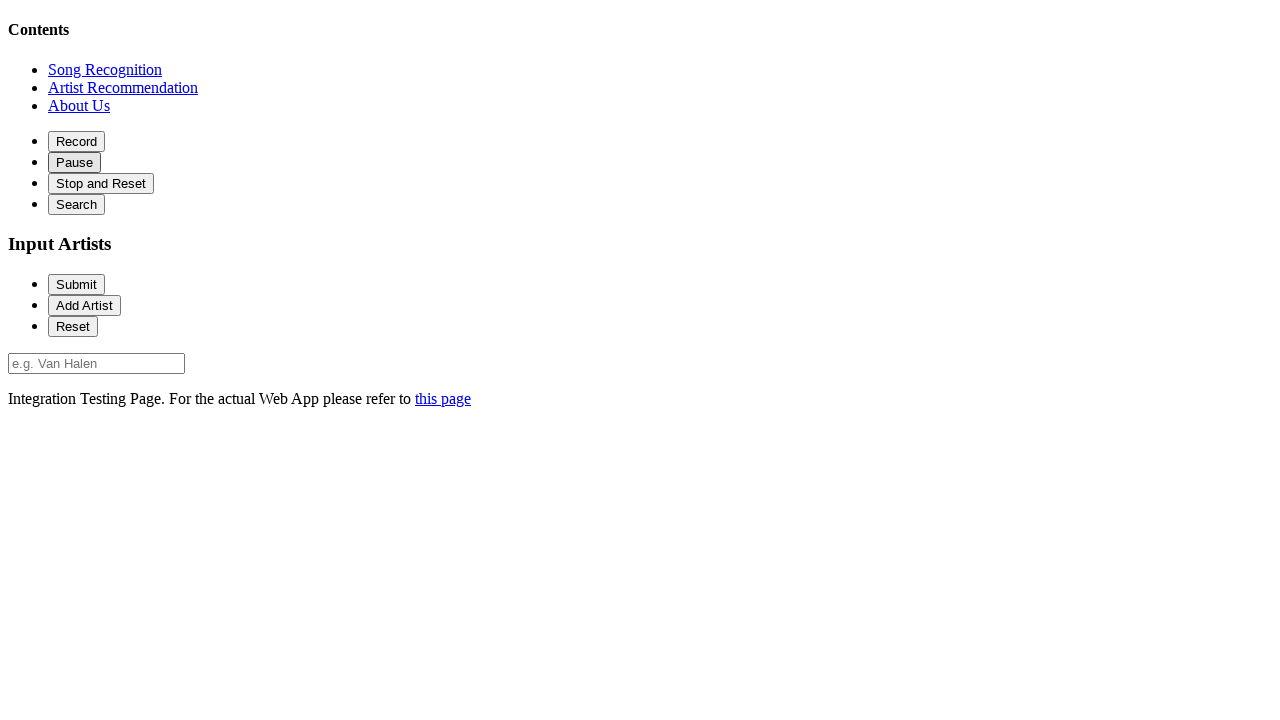